Tests dropdown selection functionality by selecting year, month, and day values from three separate dropdown elements using different selection methods

Starting URL: https://practice.cydeo.com/dropdown

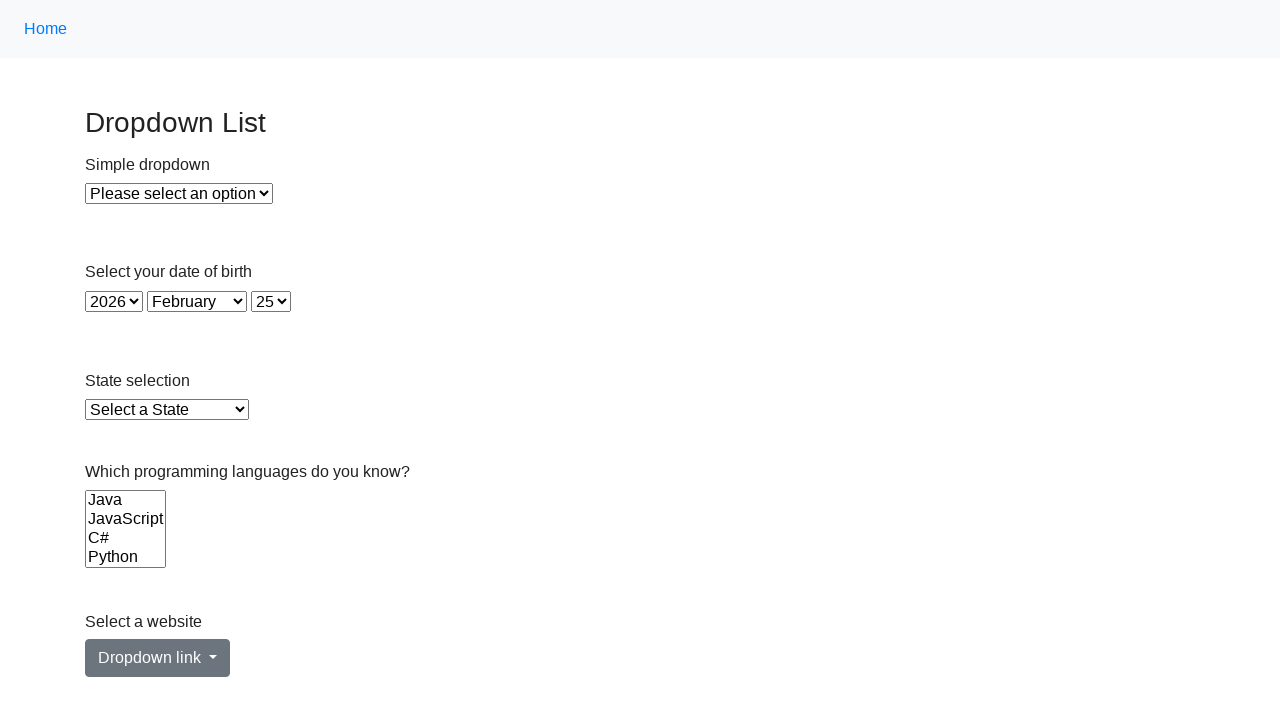

Selected year 1984 from year dropdown using value selector on #year
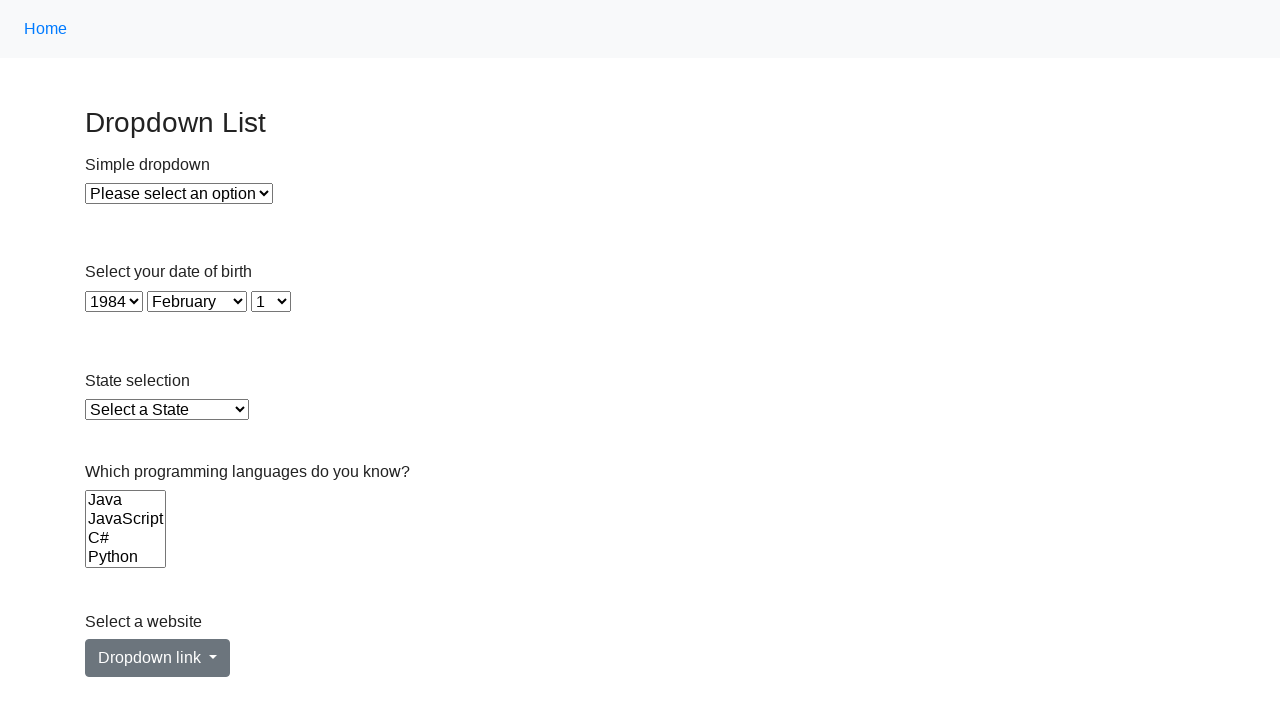

Selected May (index 4) from month dropdown on #month
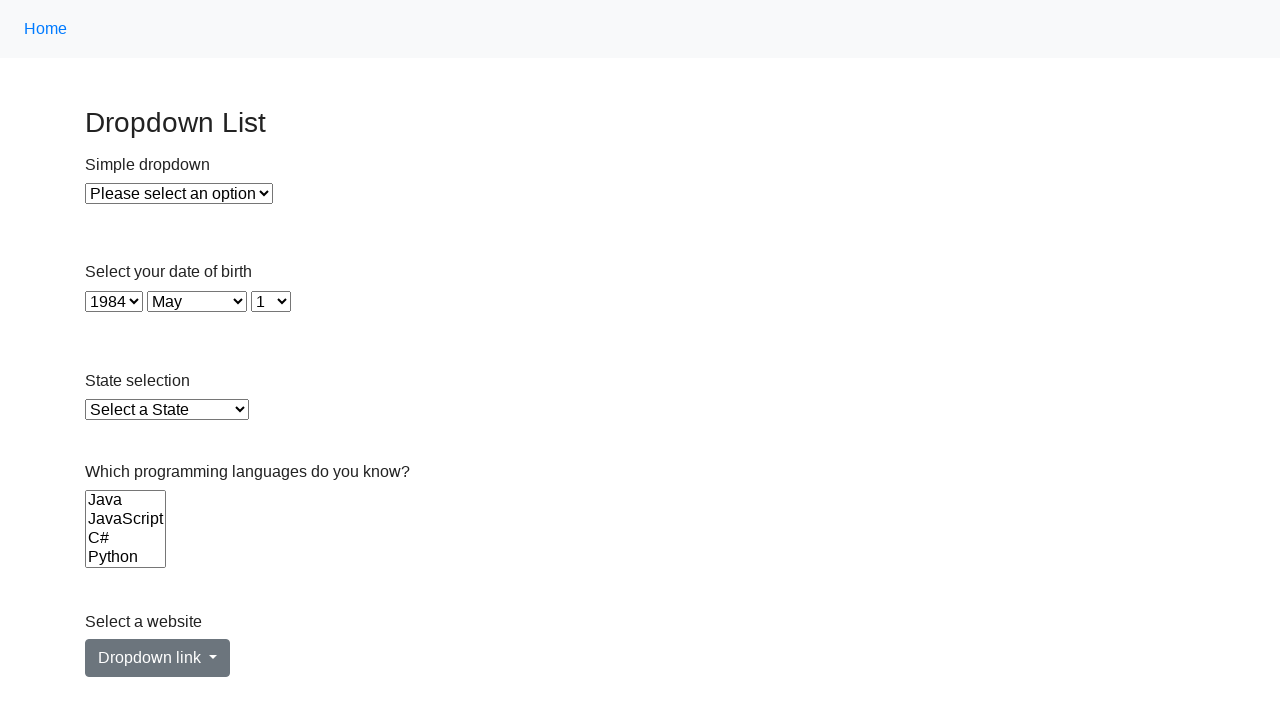

Selected 3rd day (index 2) from day dropdown on #day
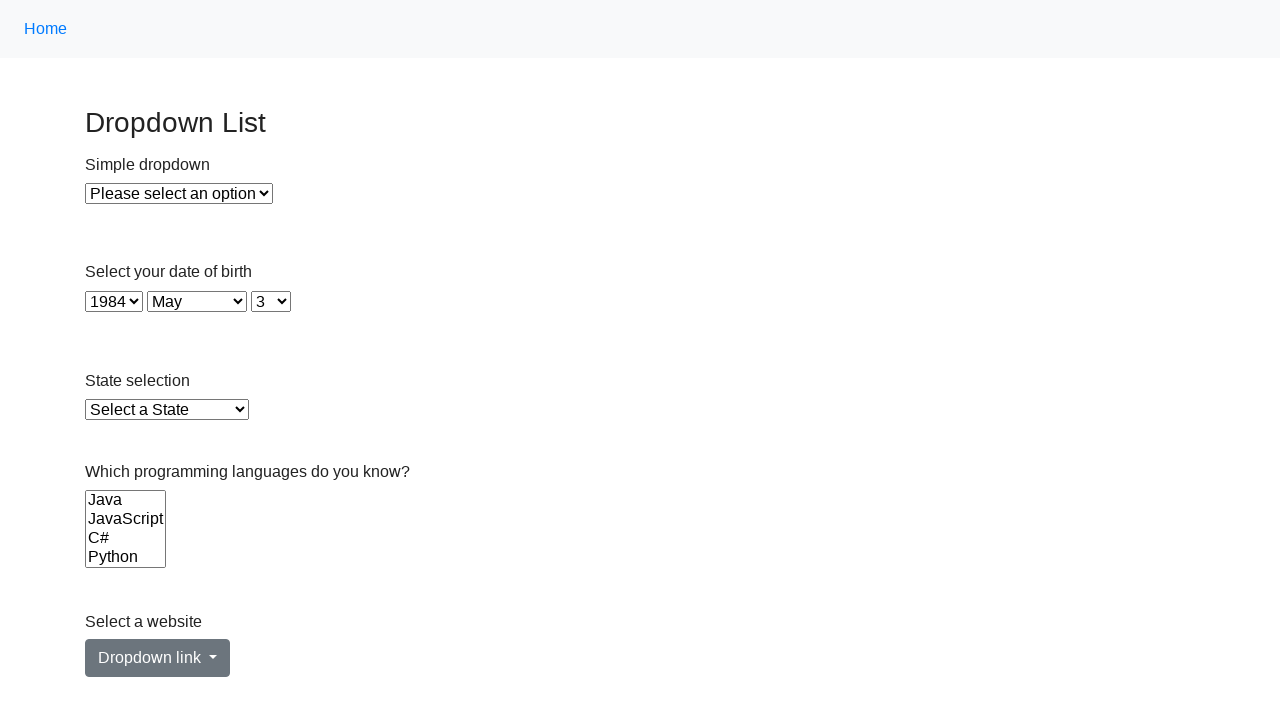

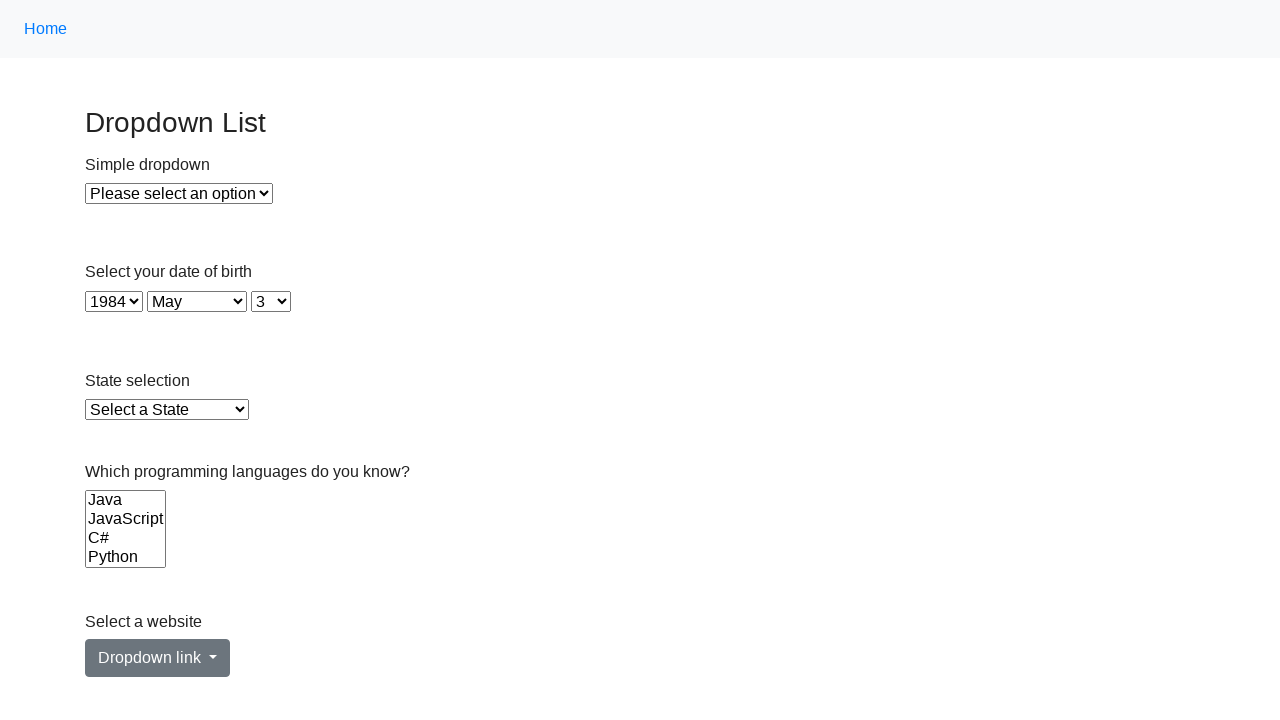